Tests dropdown selection functionality by verifying the default selected option and then selecting "Option 2" from the dropdown menu.

Starting URL: https://the-internet.herokuapp.com/dropdown

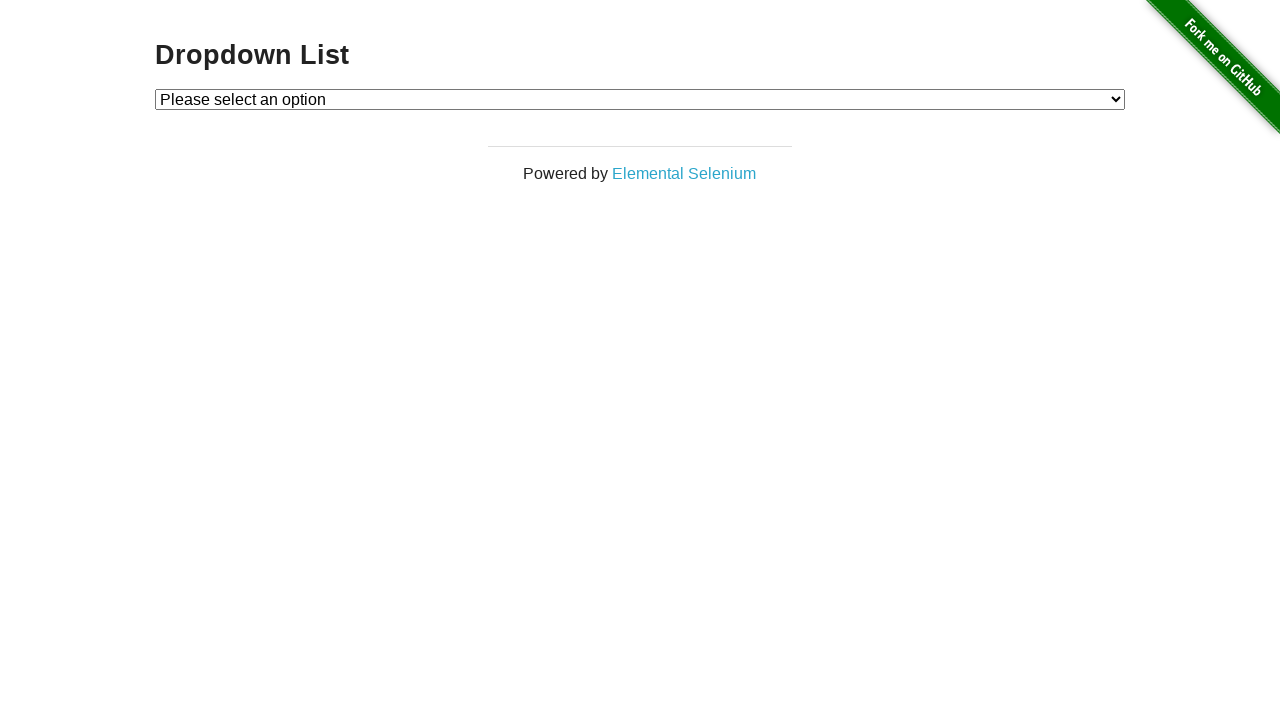

Dropdown element located and waited for
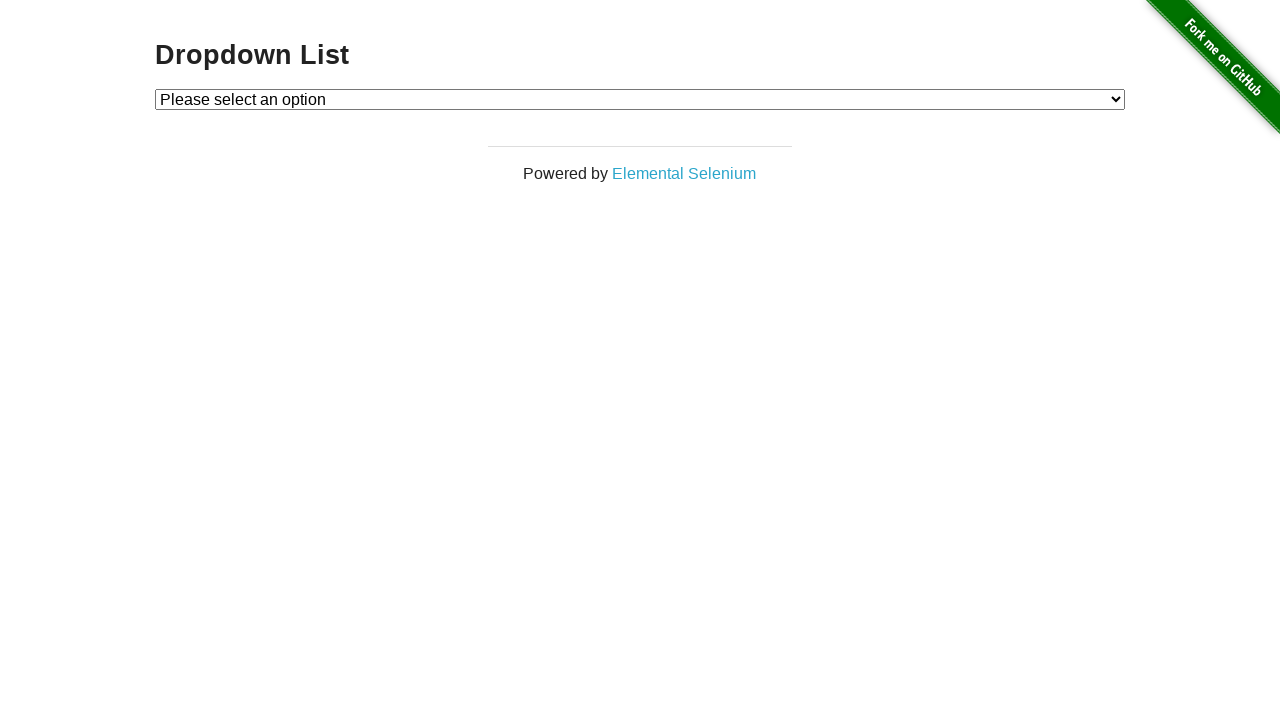

Verified default option is selected
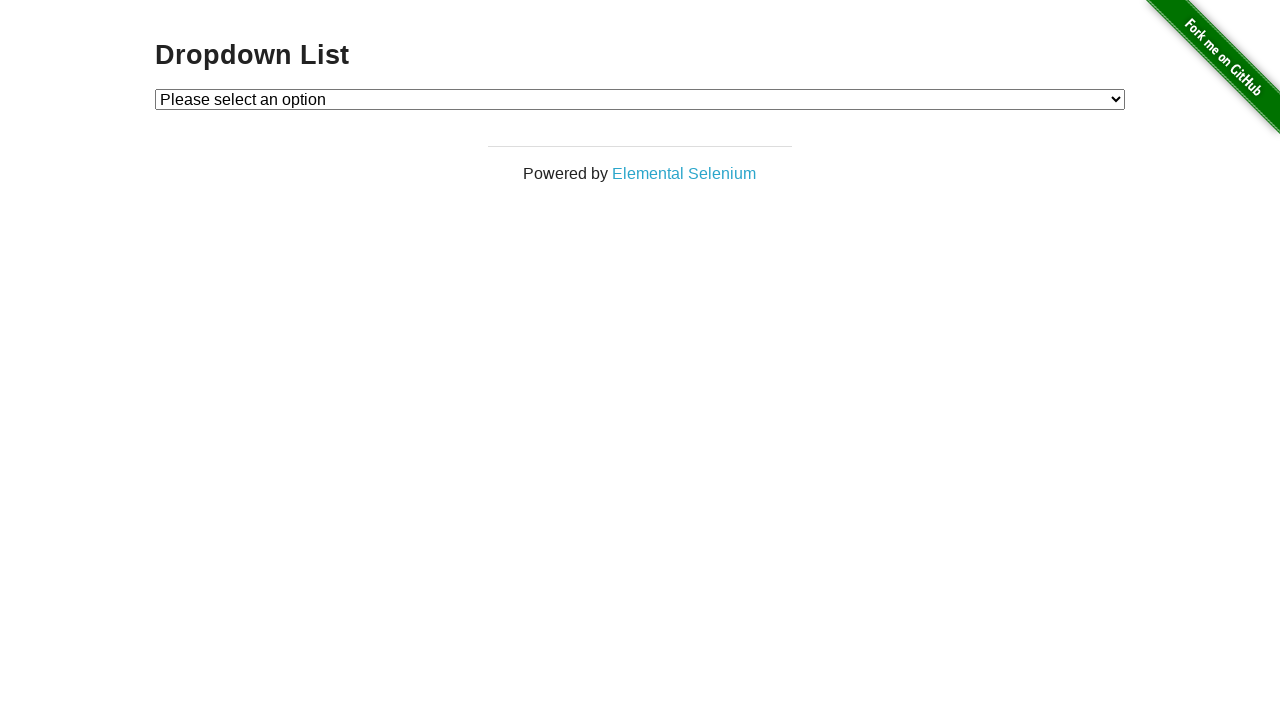

Selected 'Option 2' from dropdown menu on #dropdown
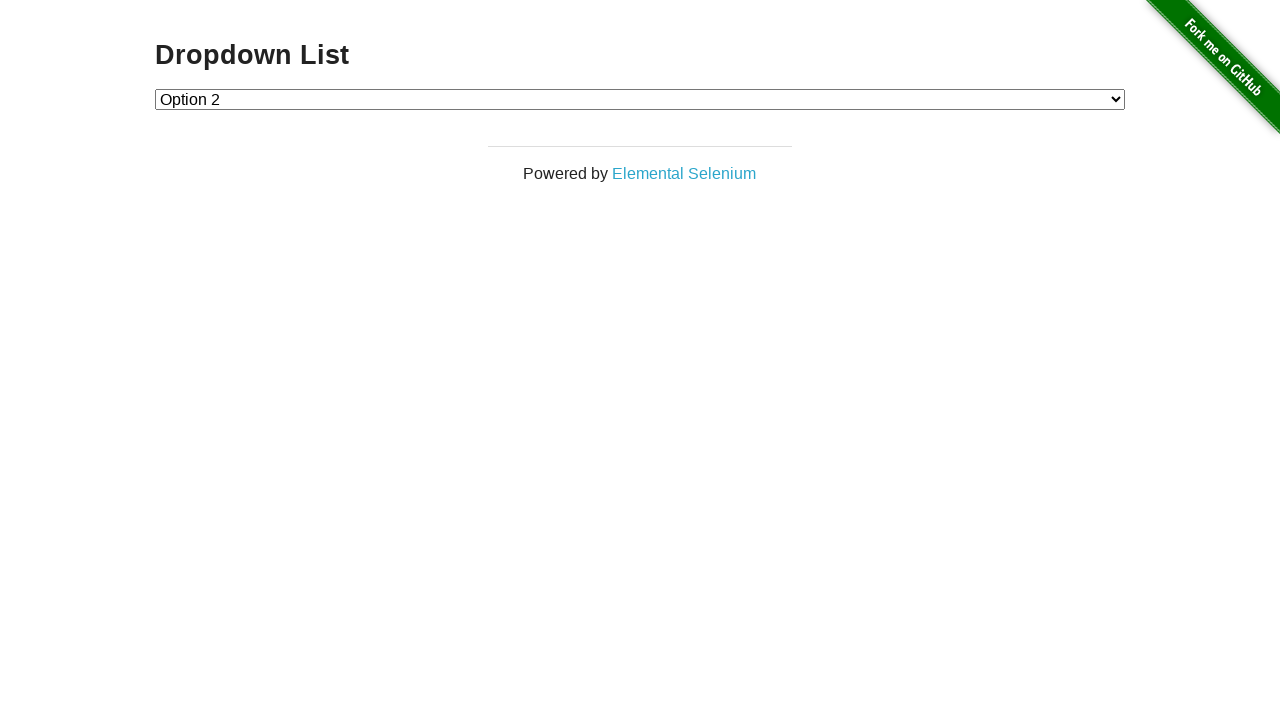

Waited 500ms for selection to take effect
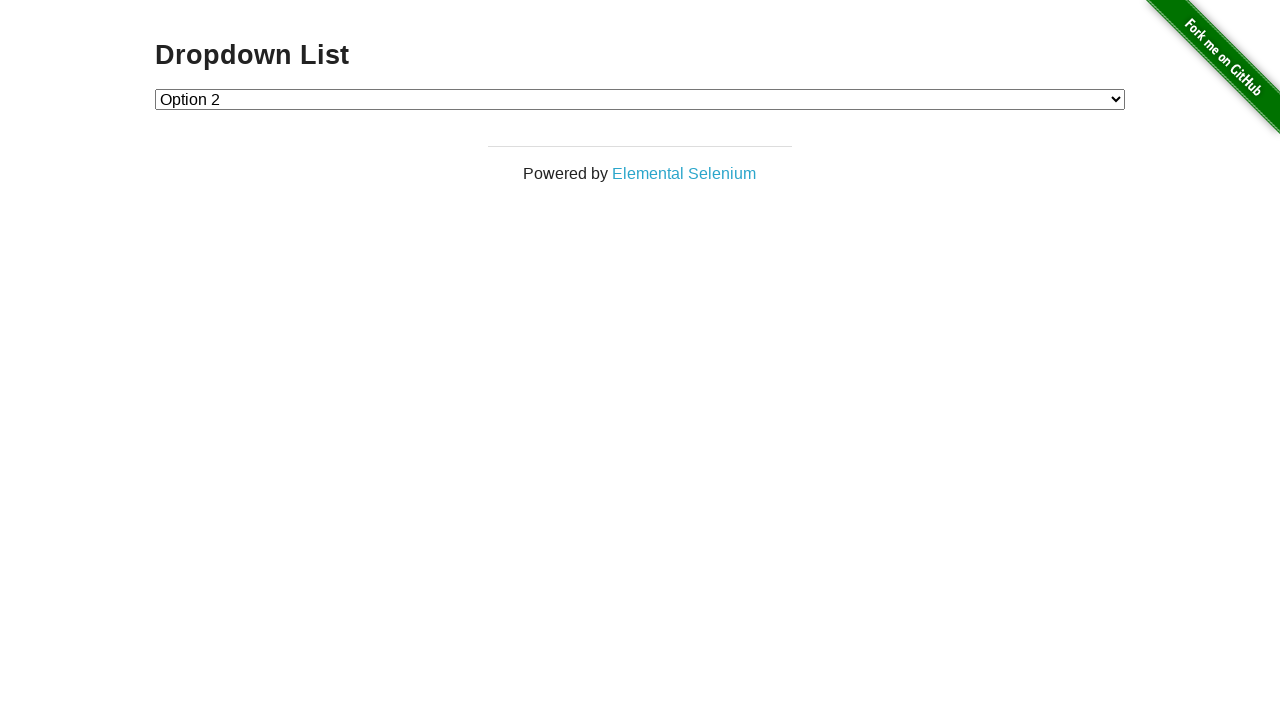

Verified 'Option 2' is now selected in dropdown
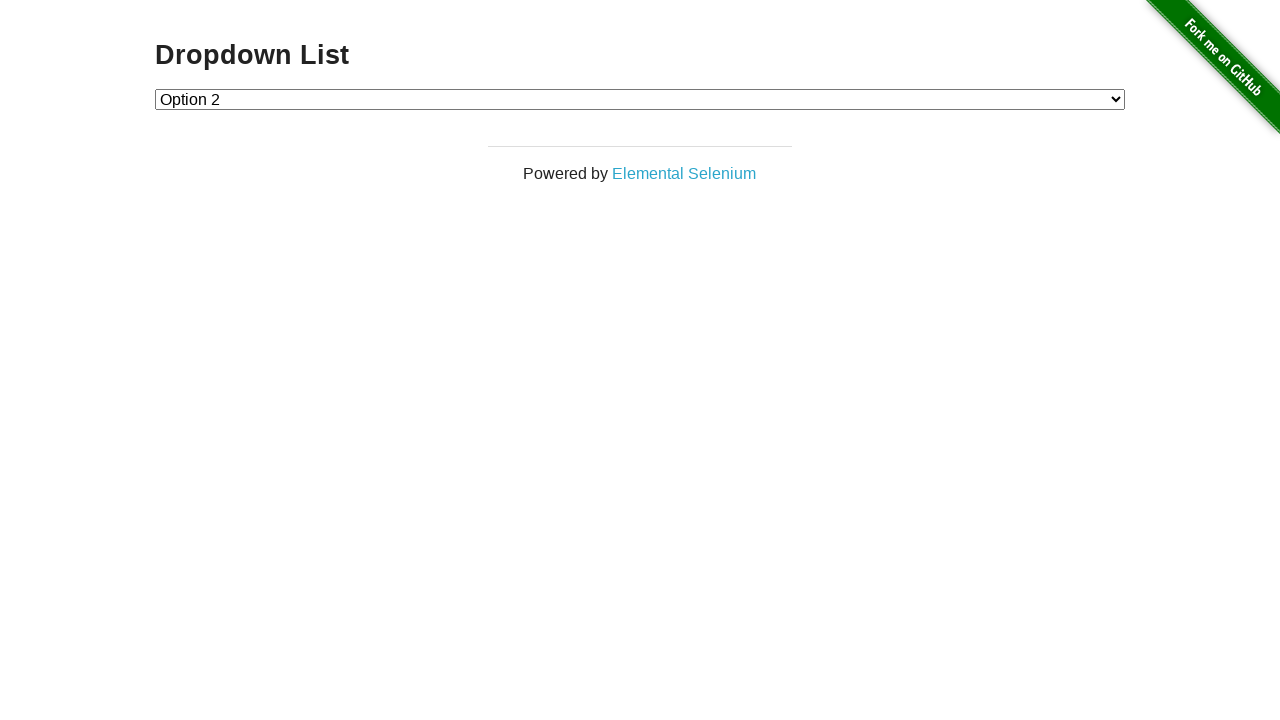

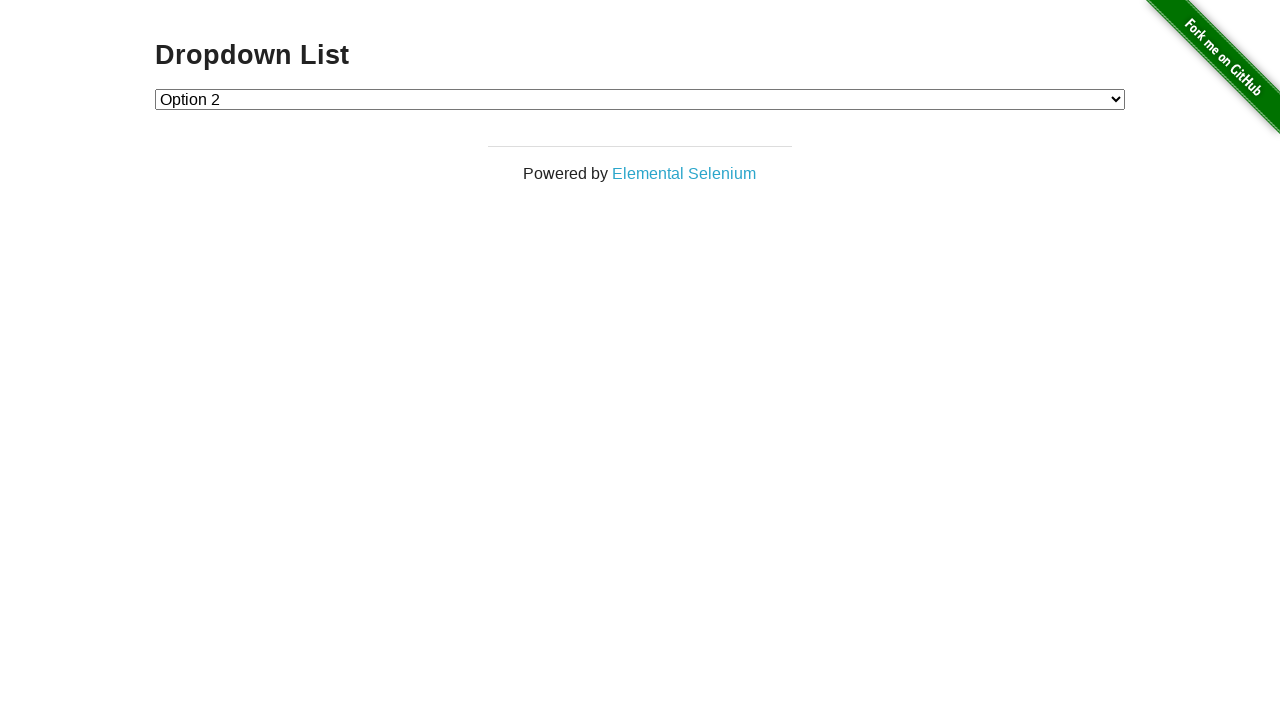